Tests adding specific grocery items (Cucumber, Brocolli, Beetroot) to a shopping cart by iterating through products and clicking the Add to Cart button for matching items

Starting URL: https://rahulshettyacademy.com/seleniumPractise/

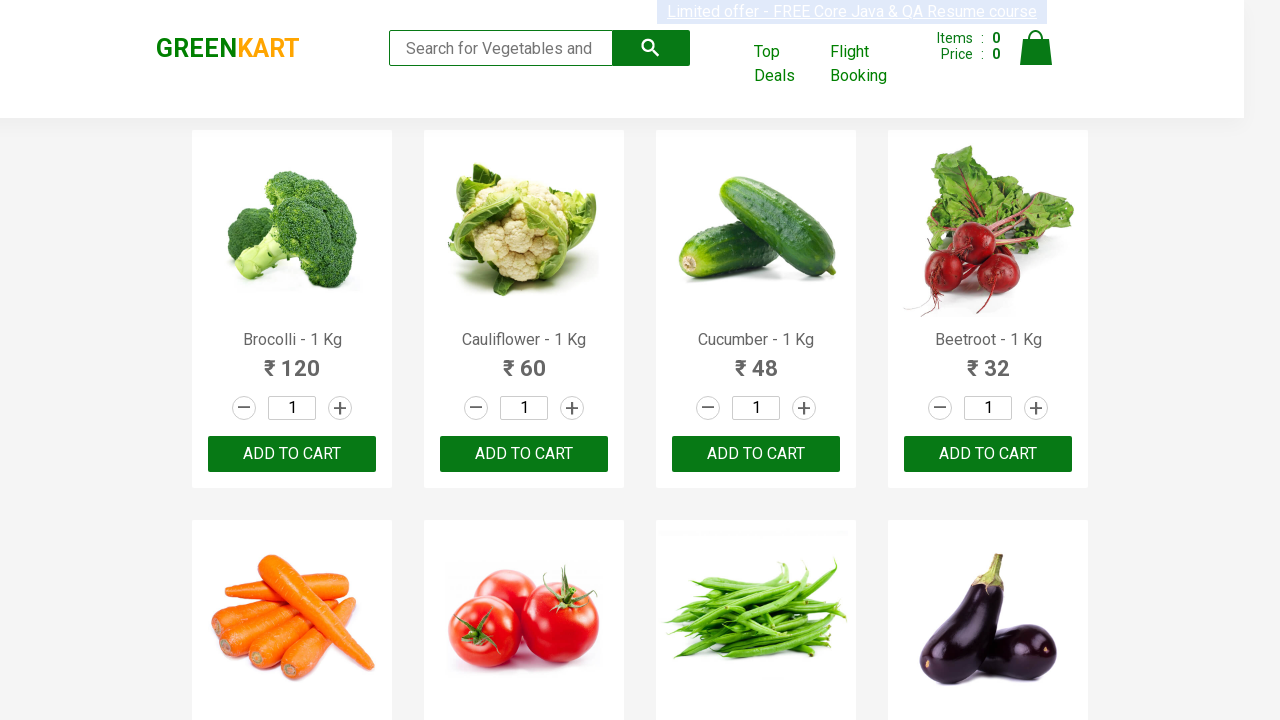

Waited for product names to load on the page
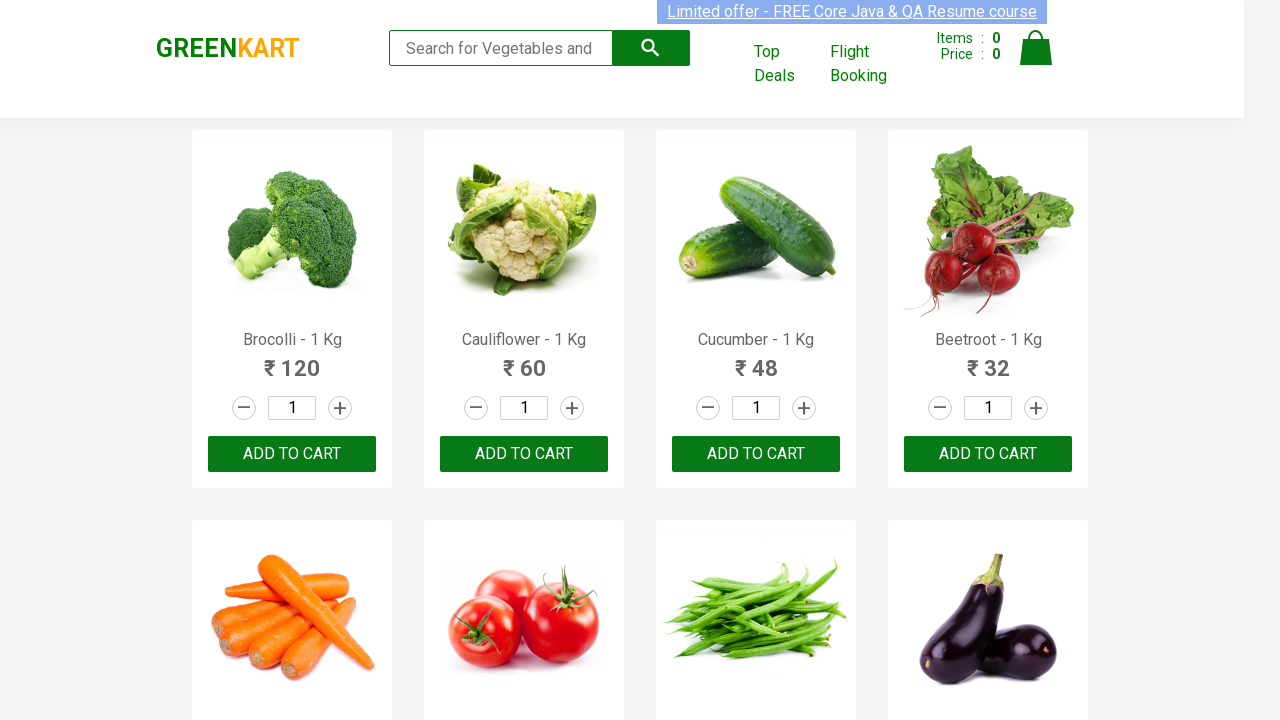

Initialized shopping list with Cucumber, Brocolli, and Beetroot
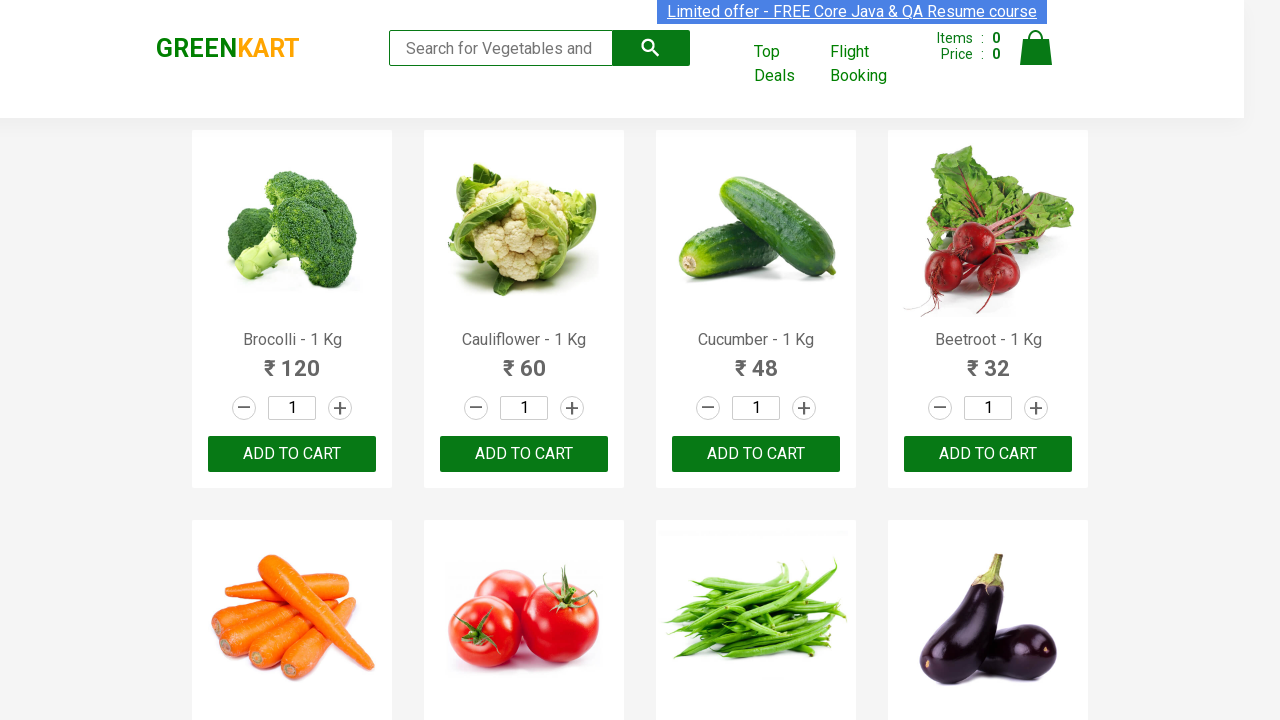

Retrieved all product name elements from the page
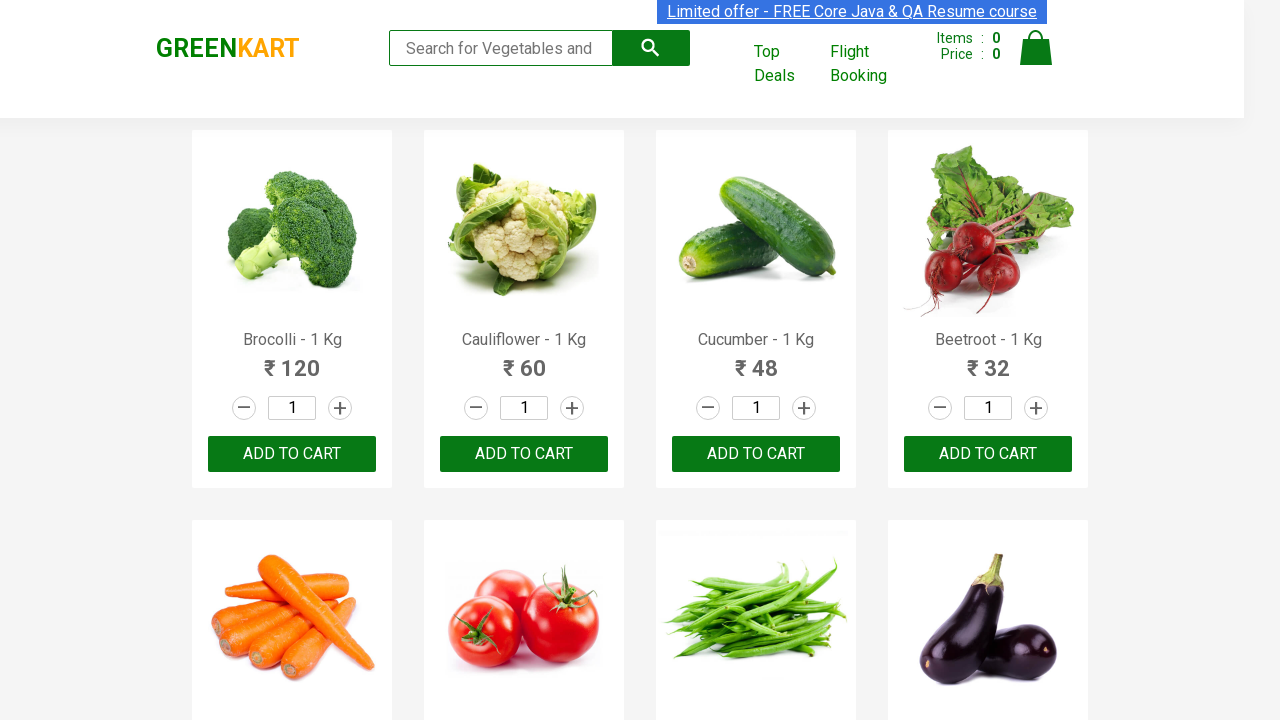

Extracted product name: 'Brocolli'
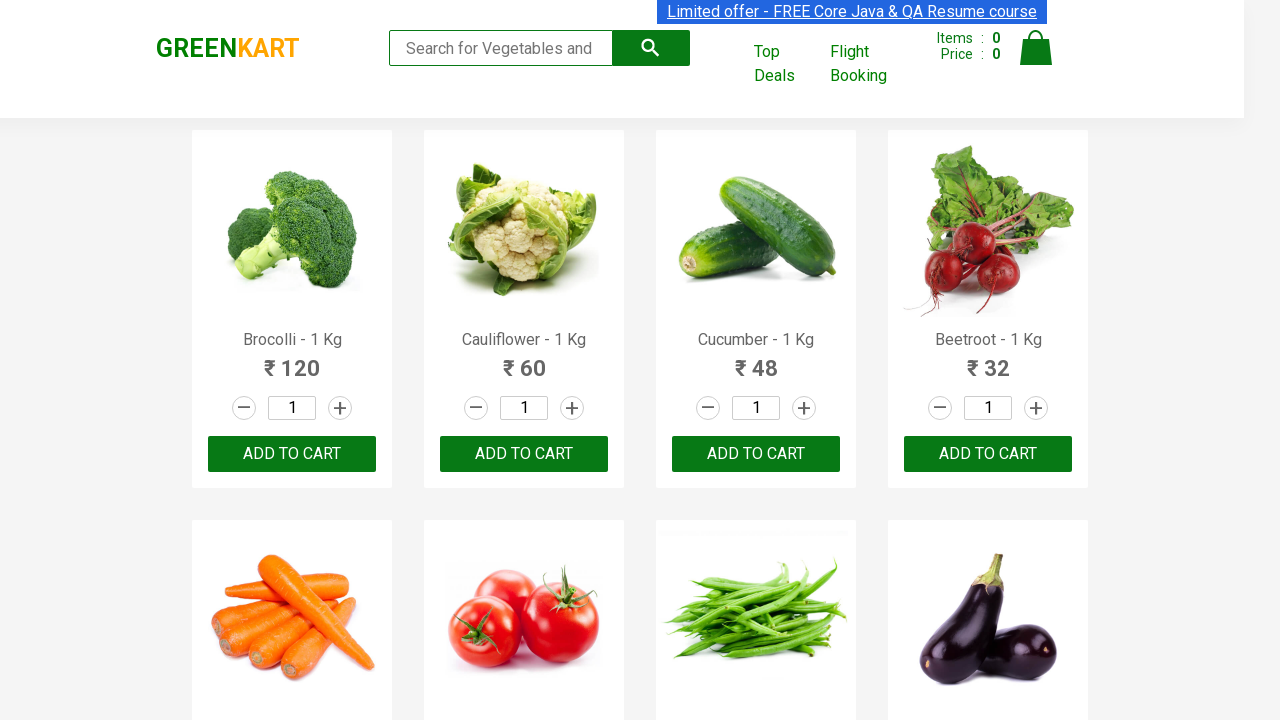

Found matching item 'Brocolli' in shopping list (match 1/3)
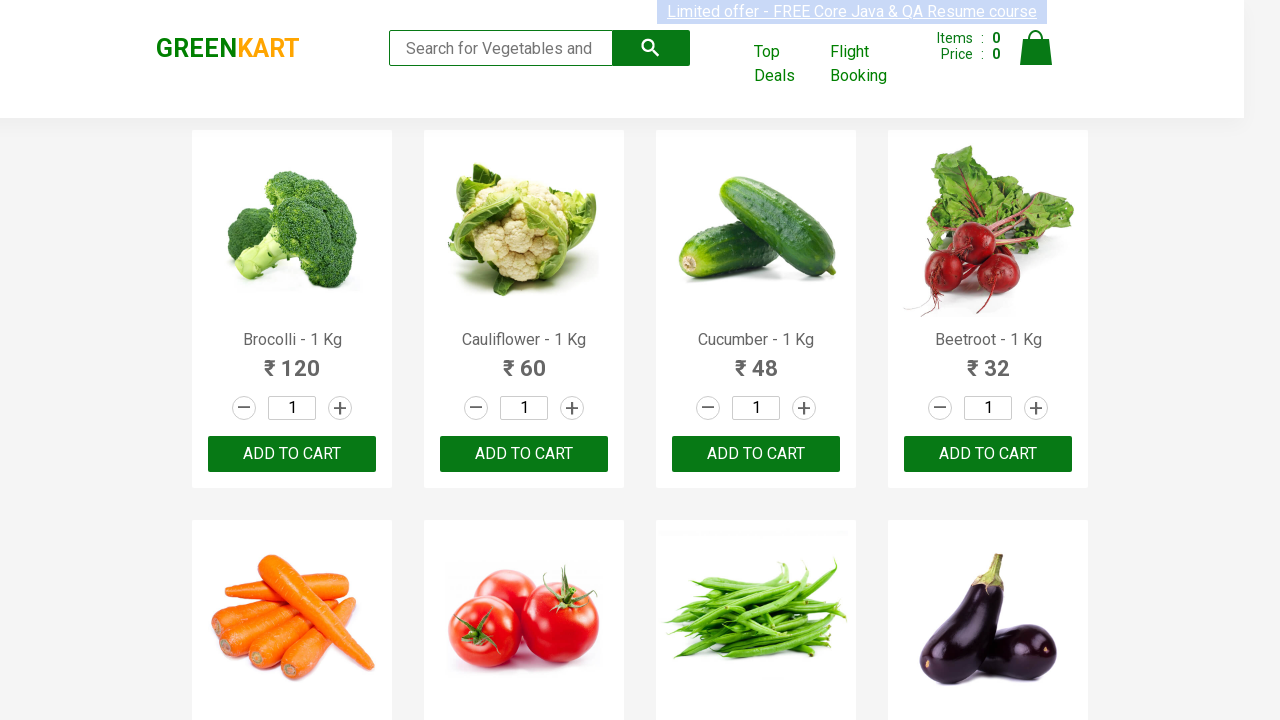

Clicked 'Add to Cart' button for 'Brocolli' at (292, 454) on xpath=//div[@class='product-action']/button >> nth=0
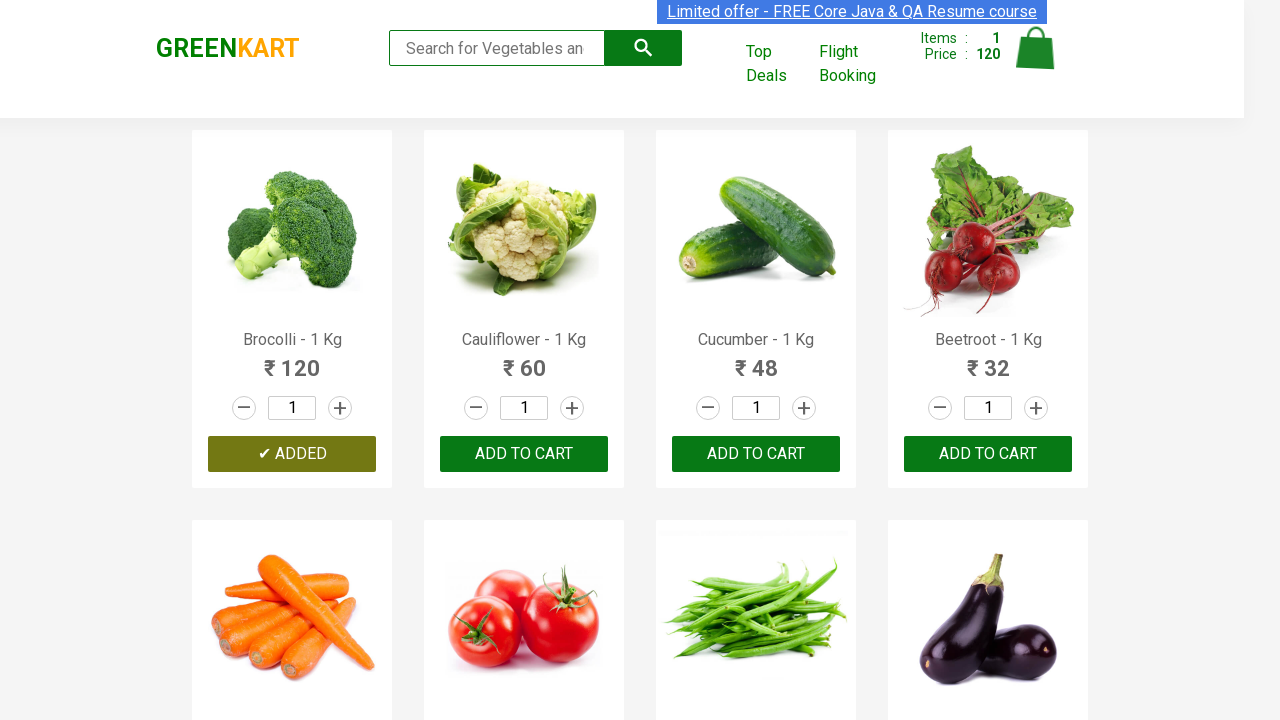

Extracted product name: 'Cauliflower'
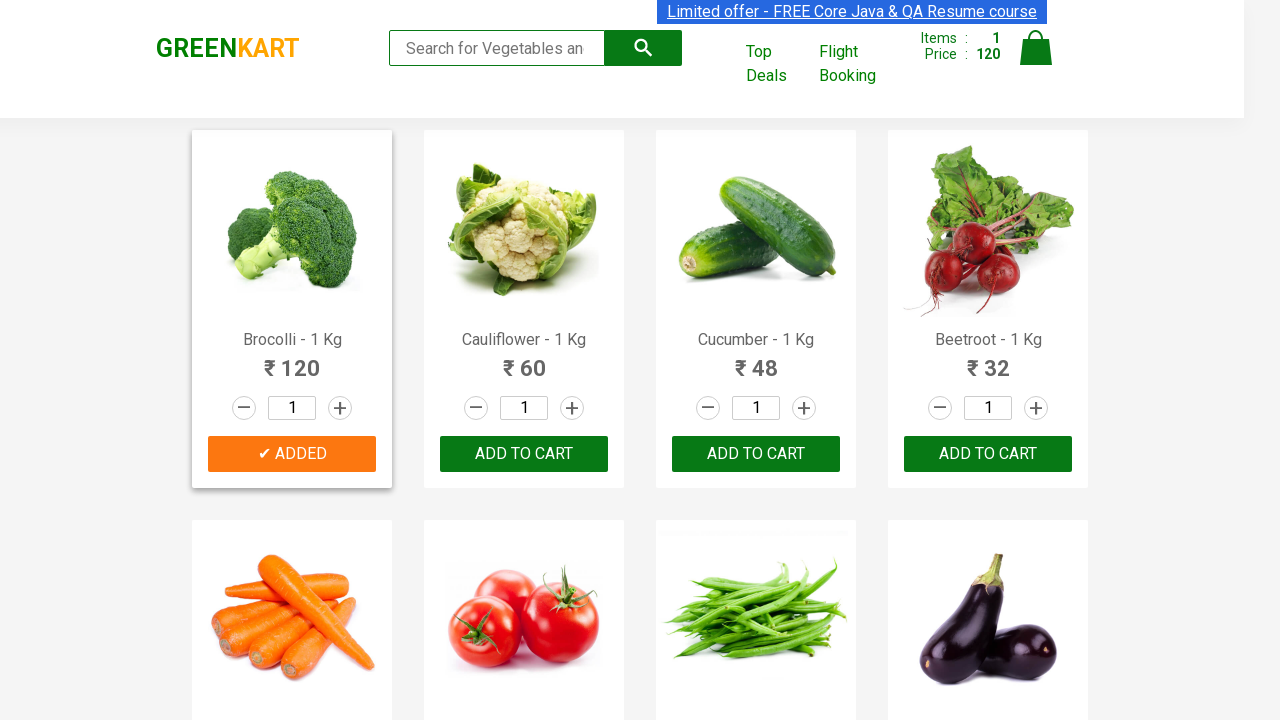

Extracted product name: 'Cucumber'
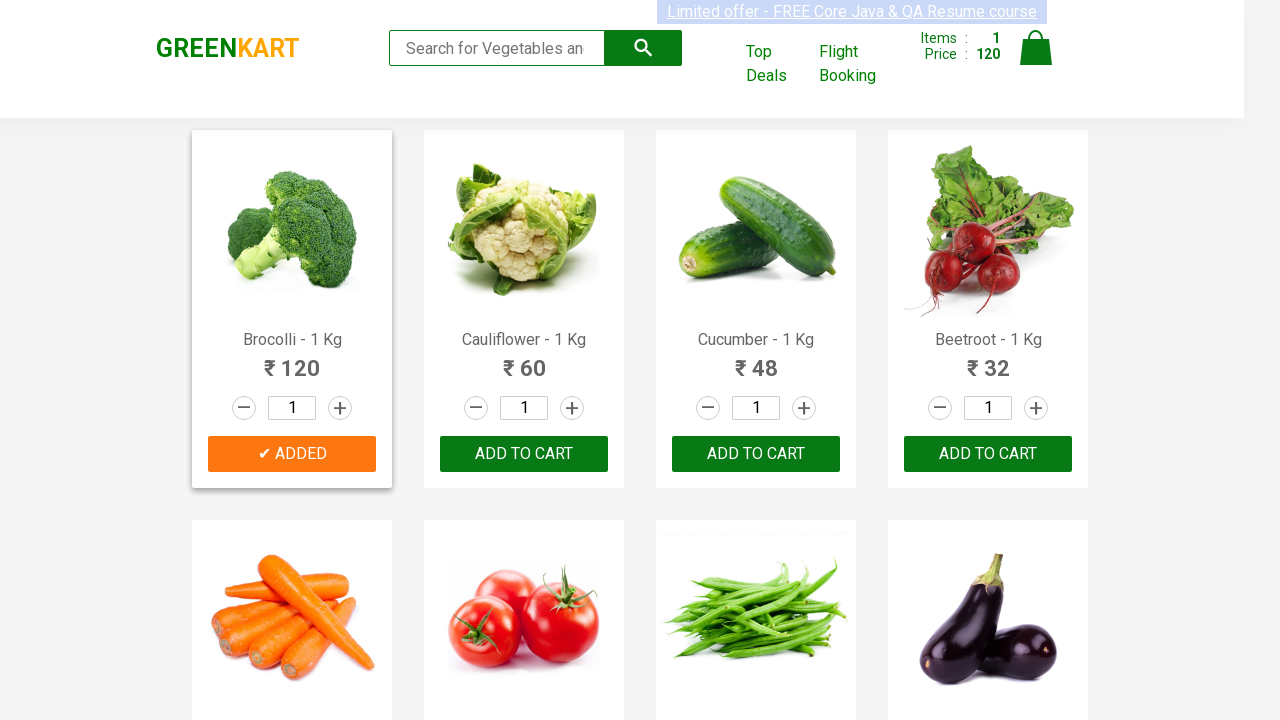

Found matching item 'Cucumber' in shopping list (match 2/3)
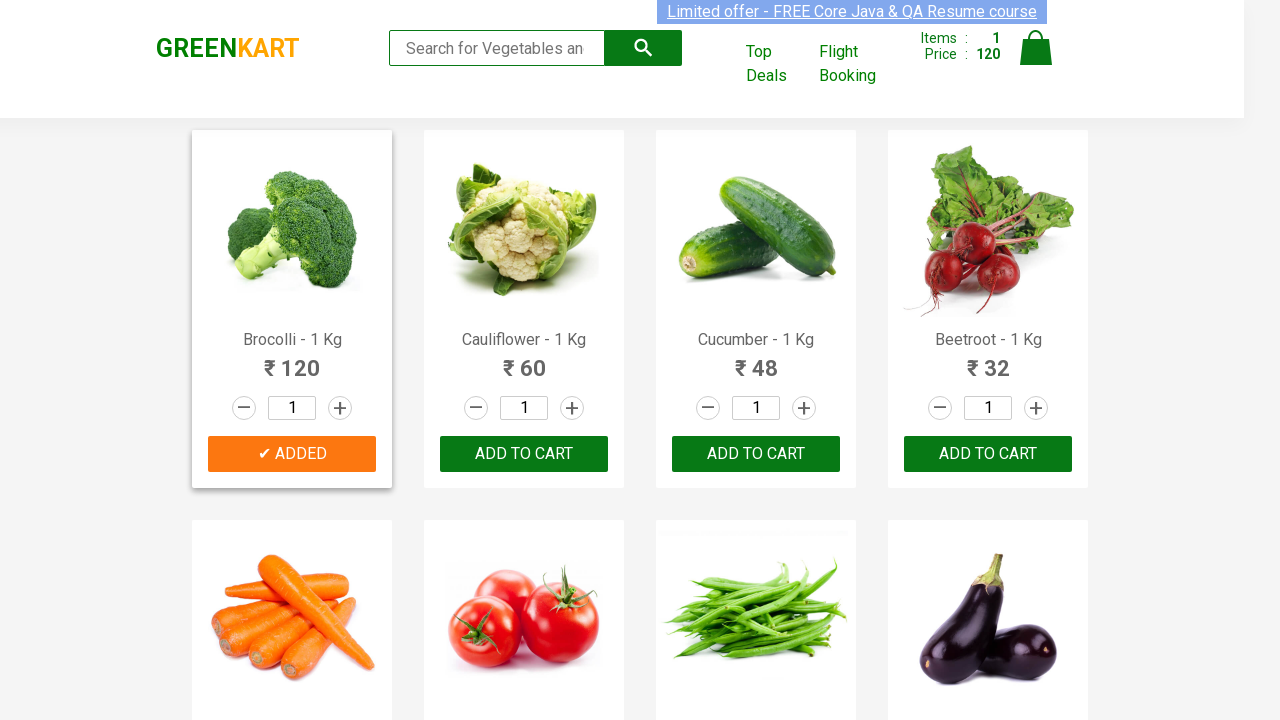

Clicked 'Add to Cart' button for 'Cucumber' at (756, 454) on xpath=//div[@class='product-action']/button >> nth=2
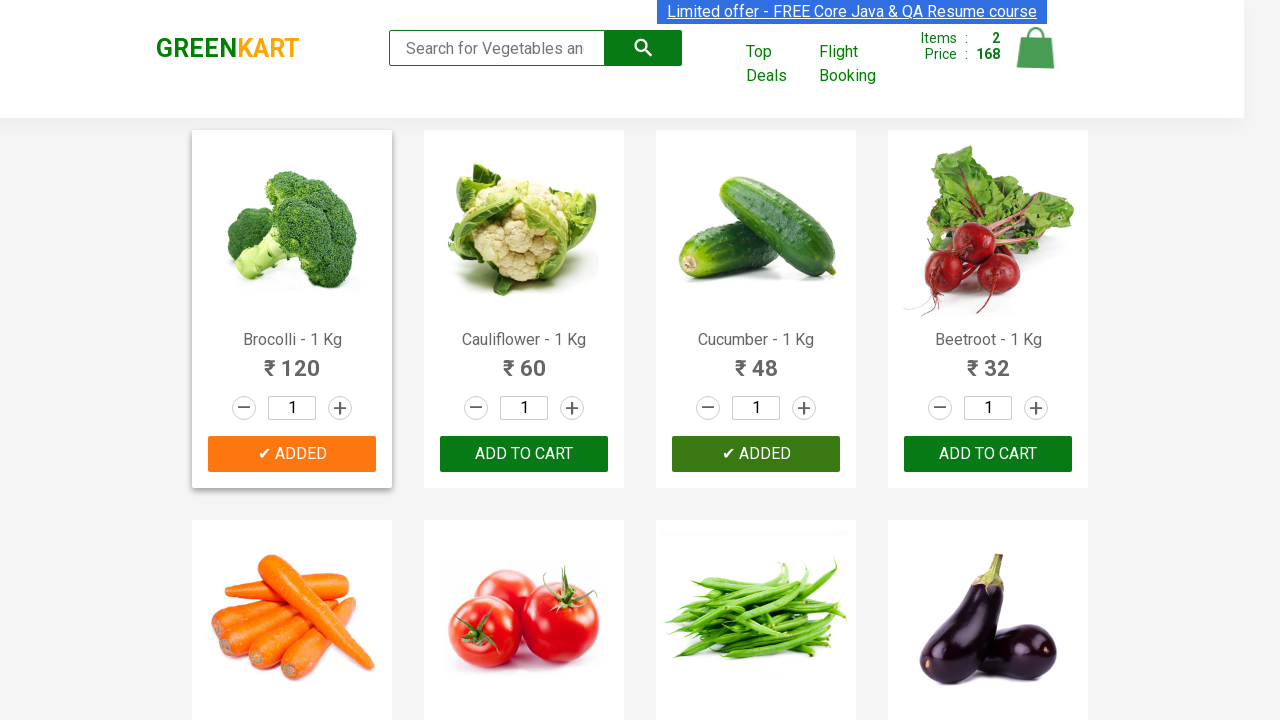

Extracted product name: 'Beetroot'
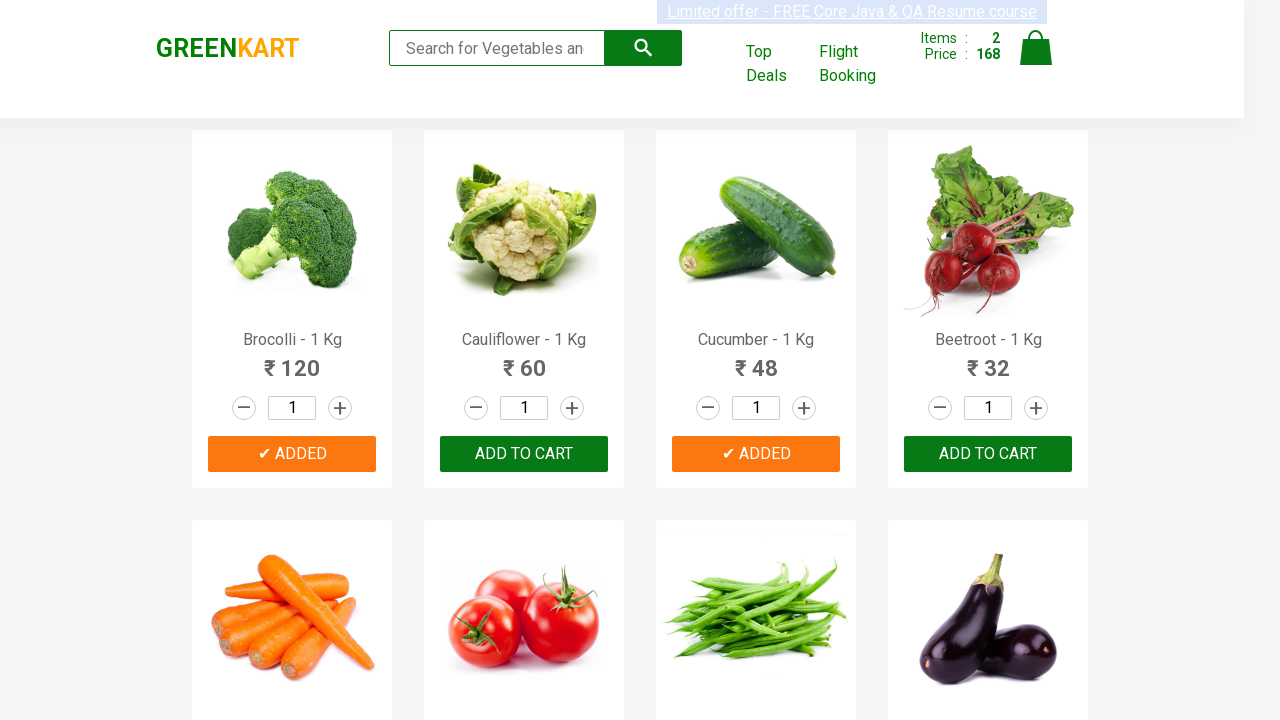

Found matching item 'Beetroot' in shopping list (match 3/3)
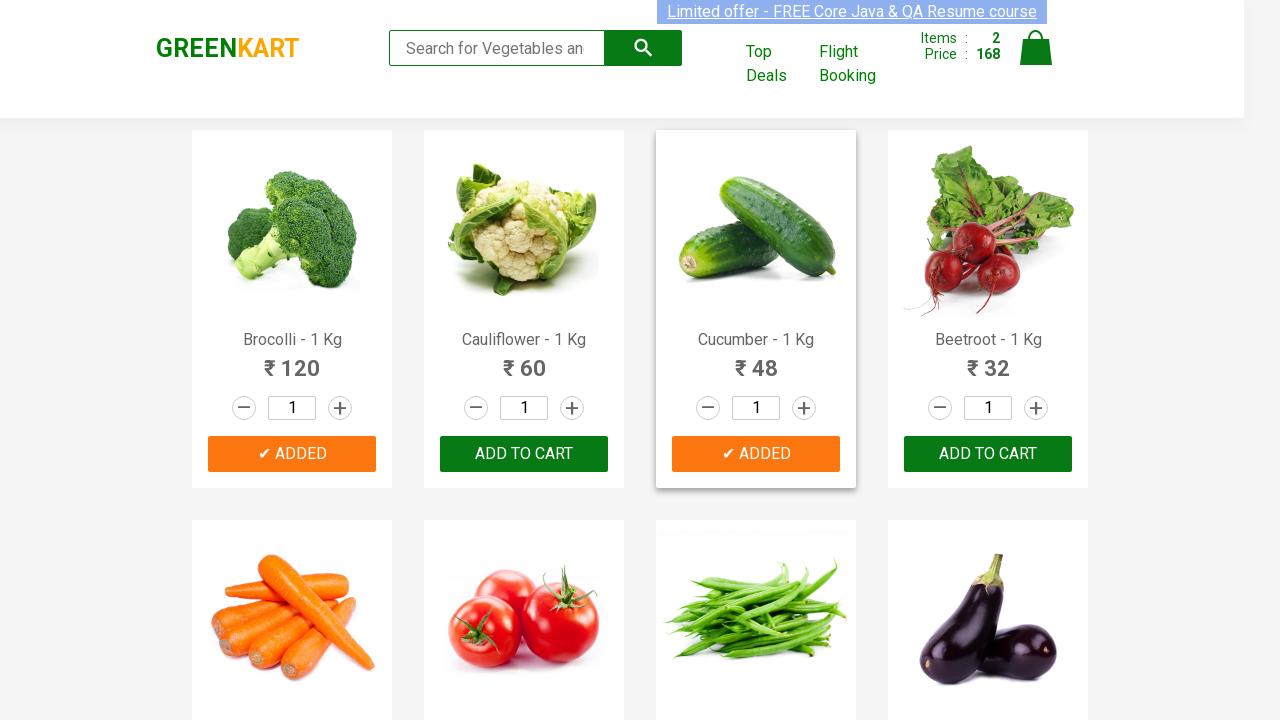

Clicked 'Add to Cart' button for 'Beetroot' at (988, 454) on xpath=//div[@class='product-action']/button >> nth=3
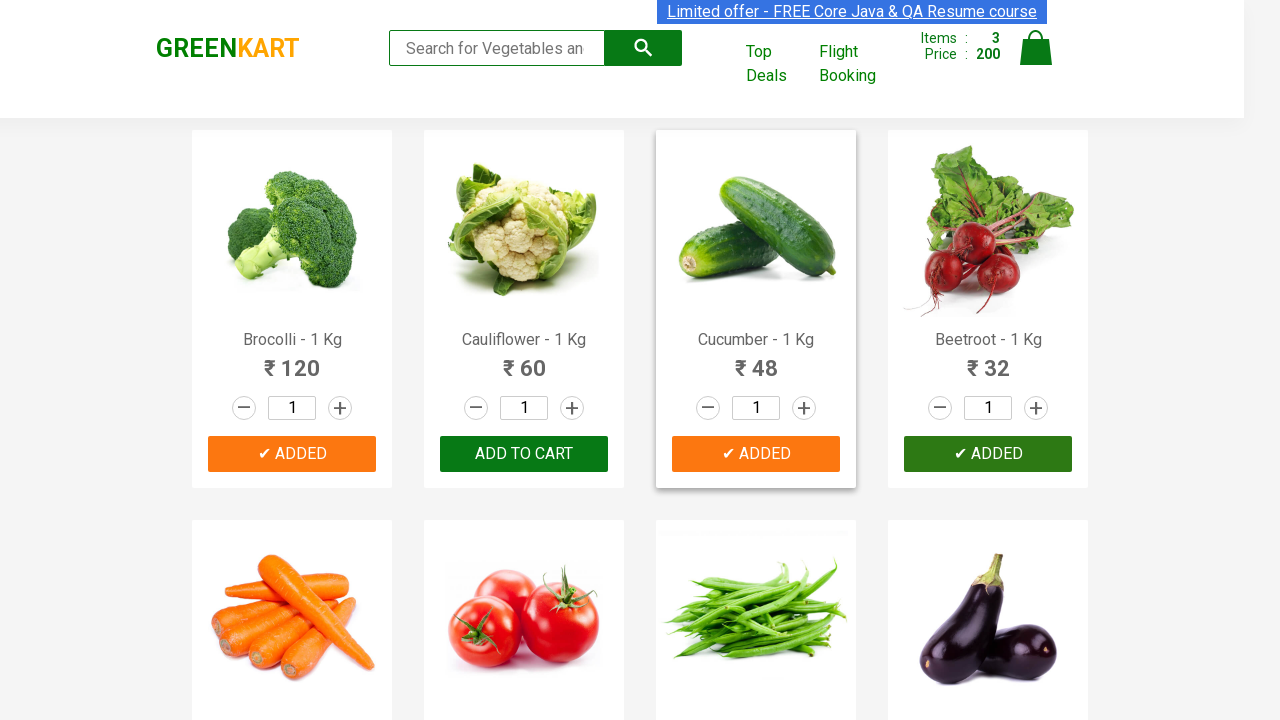

All 3 items have been added to cart successfully - stopping iteration
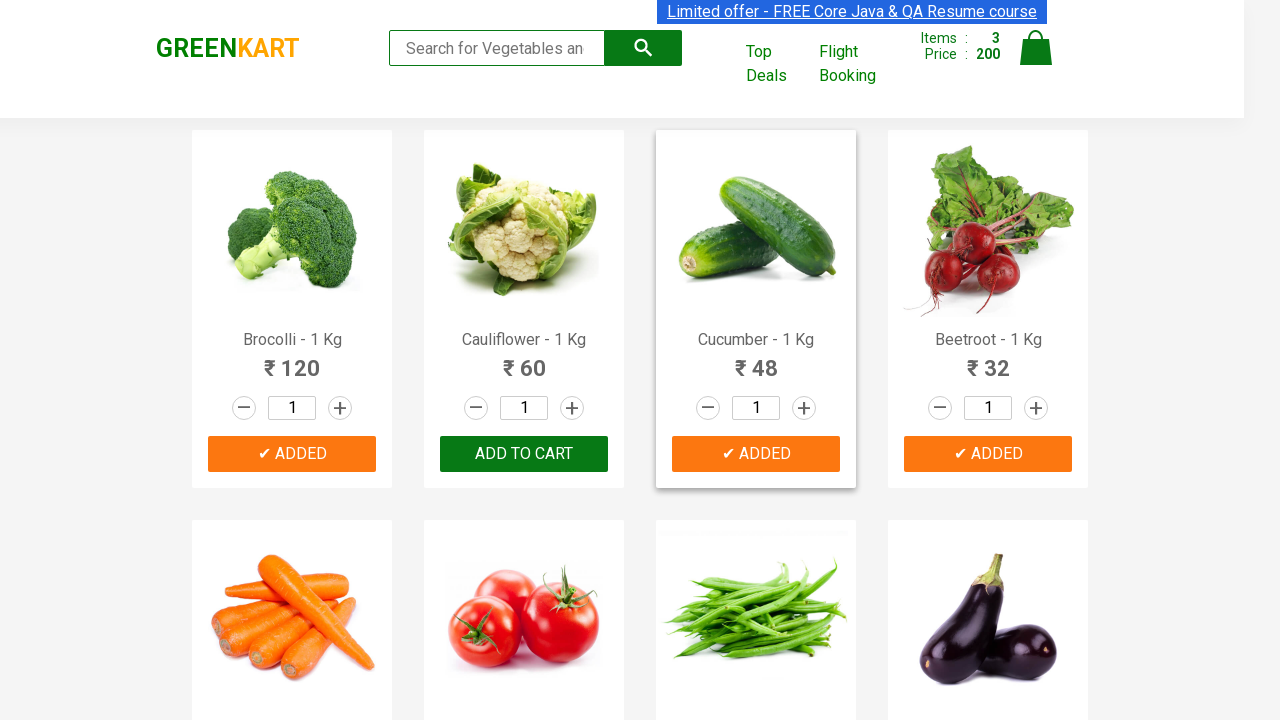

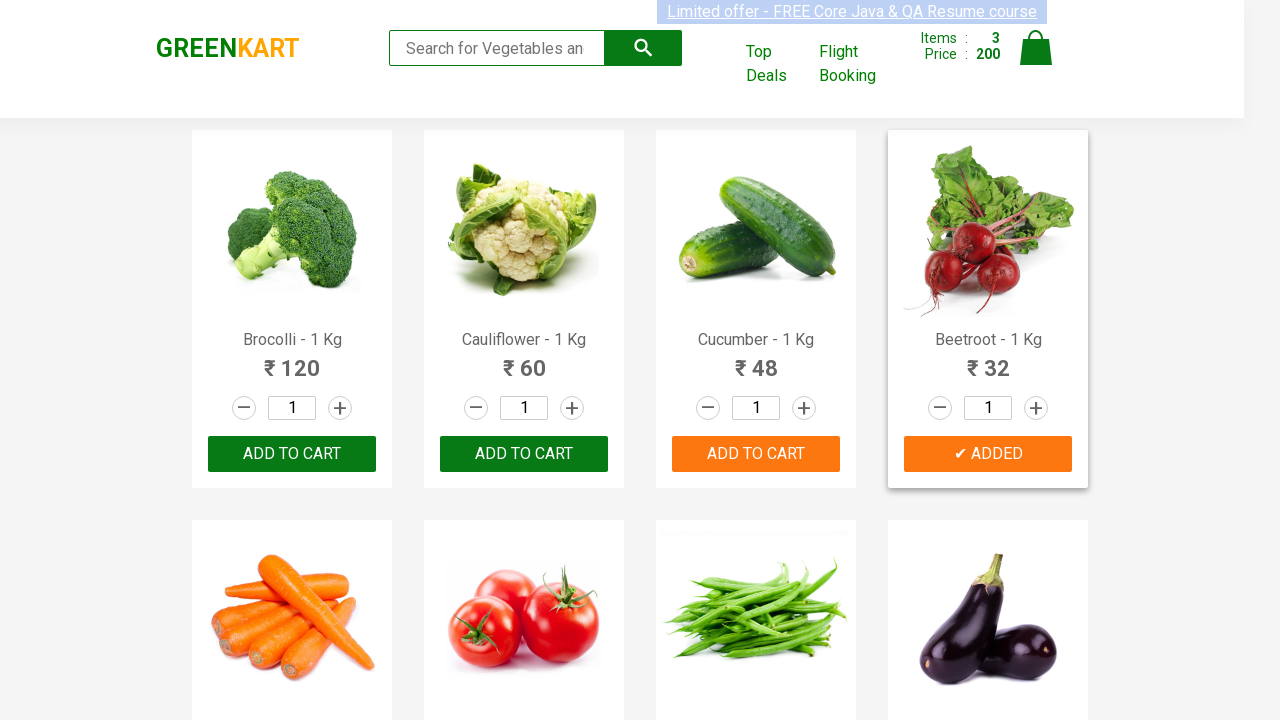